Simple test that navigates to Ola Cabs homepage and verifies the page loads successfully.

Starting URL: https://www.olacabs.com/

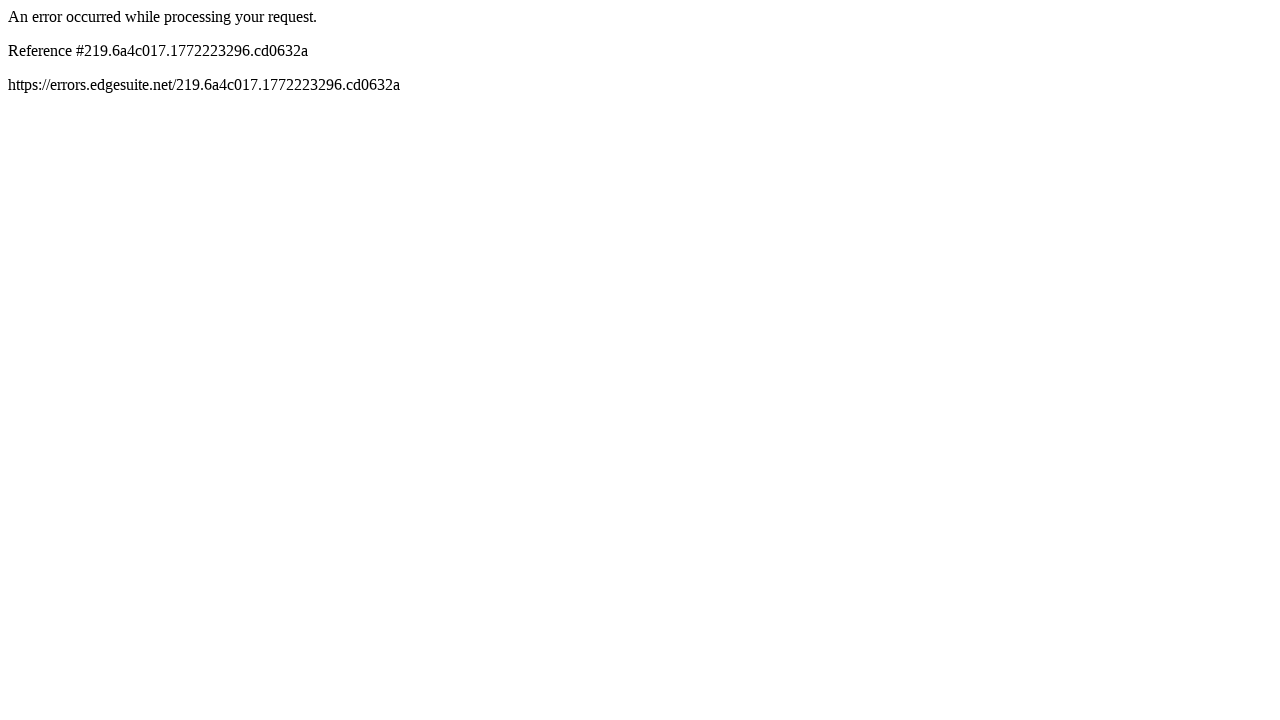

Navigated to Ola Cabs homepage
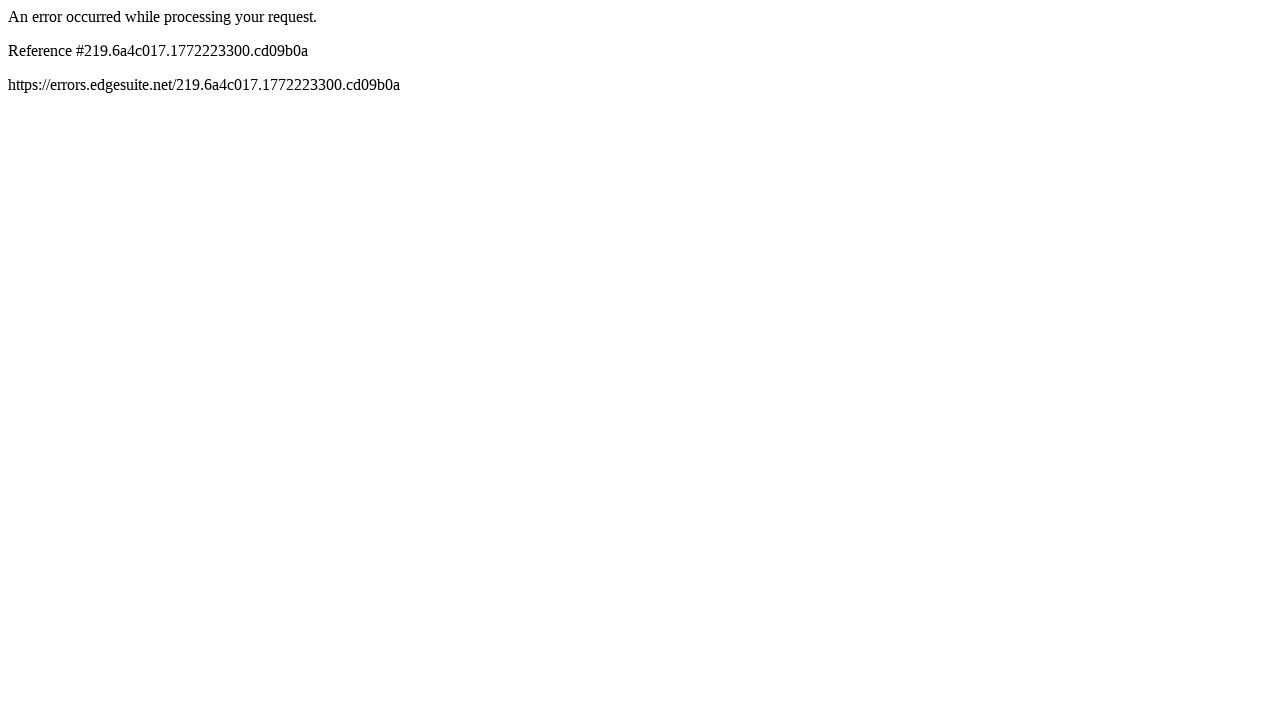

Page DOM content fully loaded
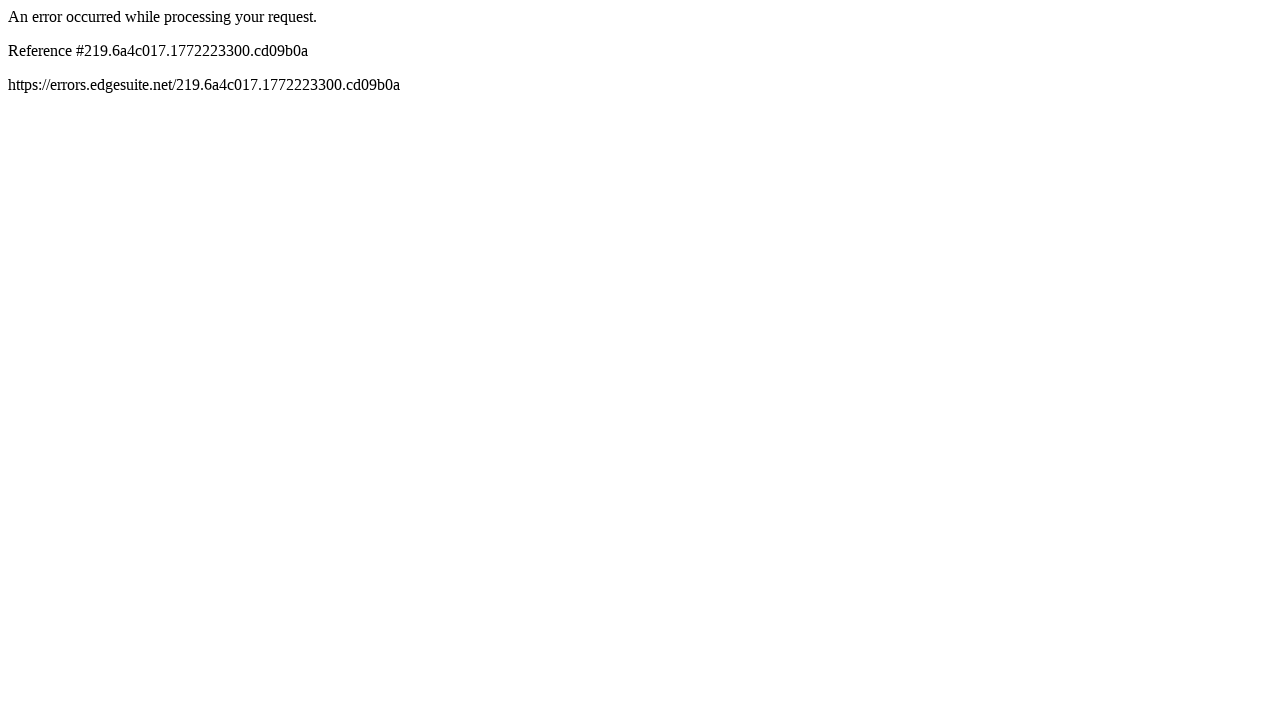

Body element is present, page loaded successfully
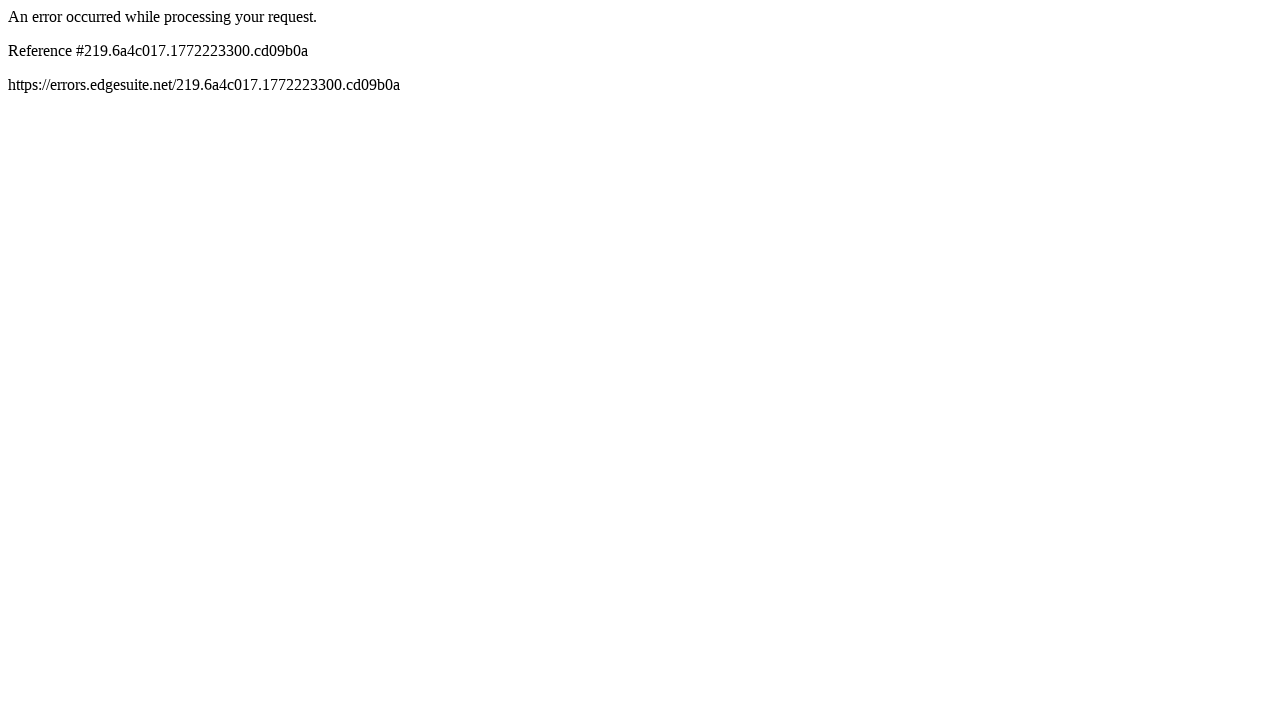

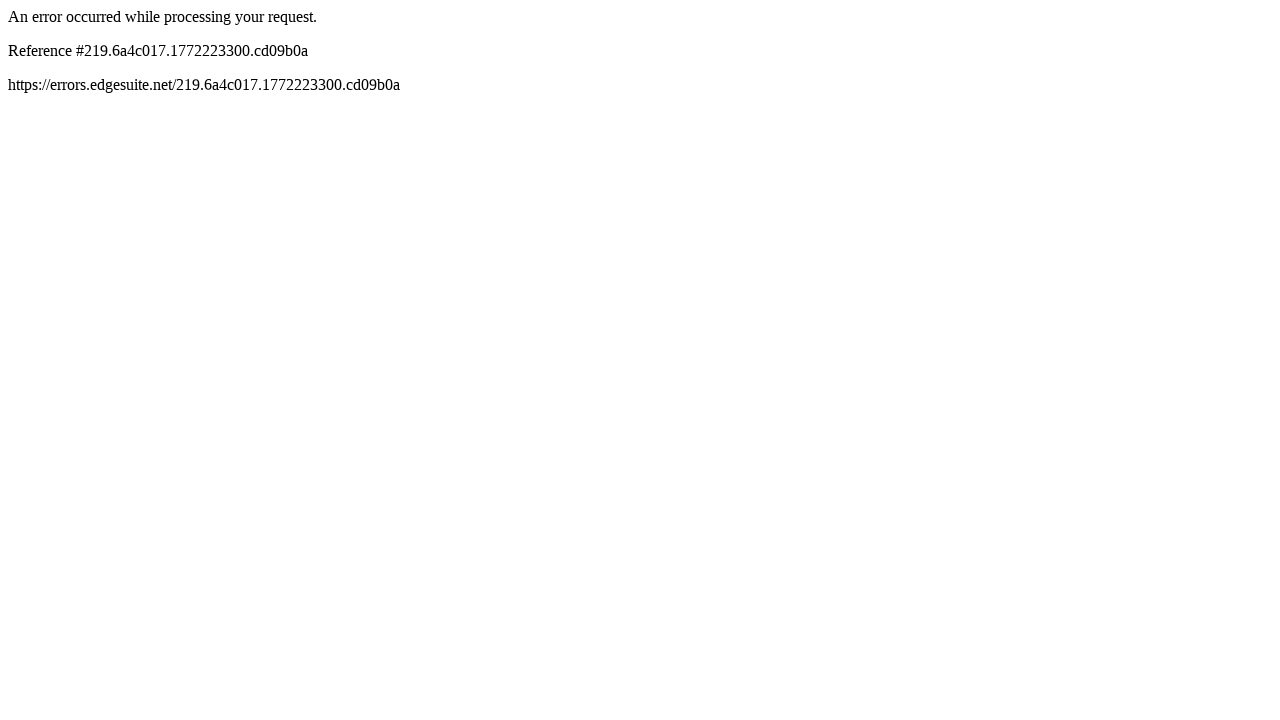